Navigates to a math page and verifies attributes of a radio button element

Starting URL: http://suninjuly.github.io/math.html

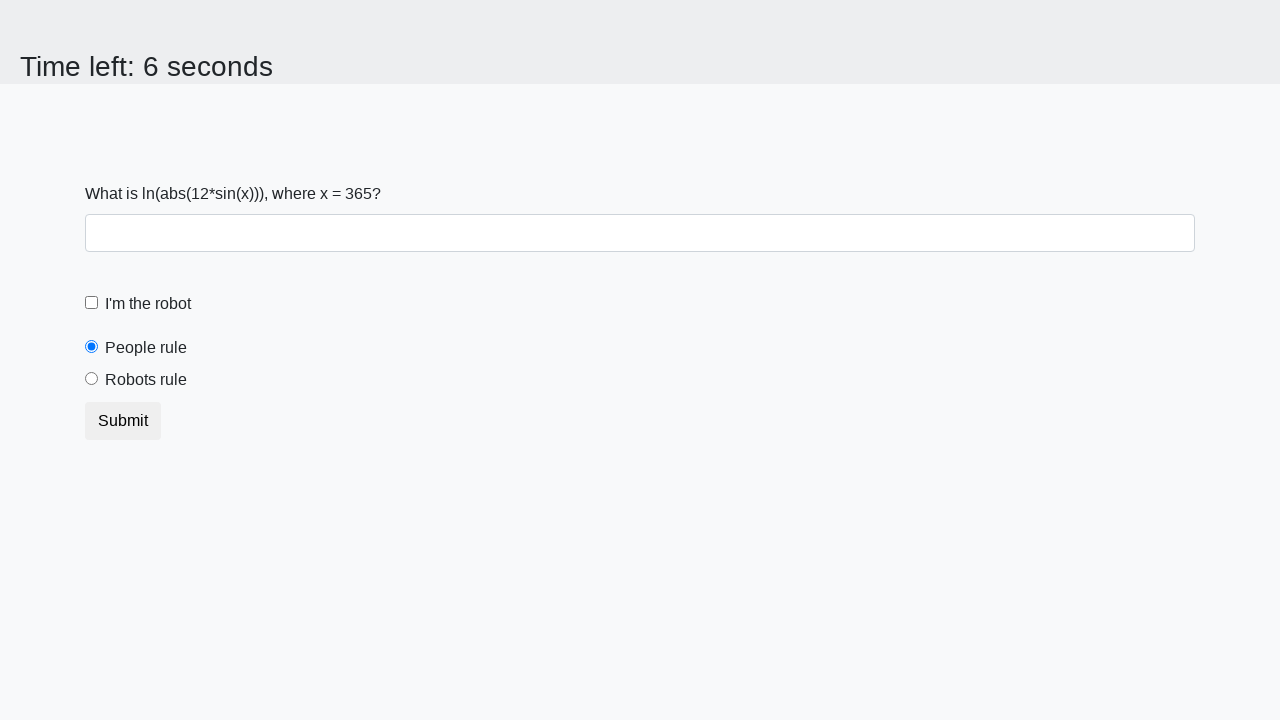

Navigated to math page
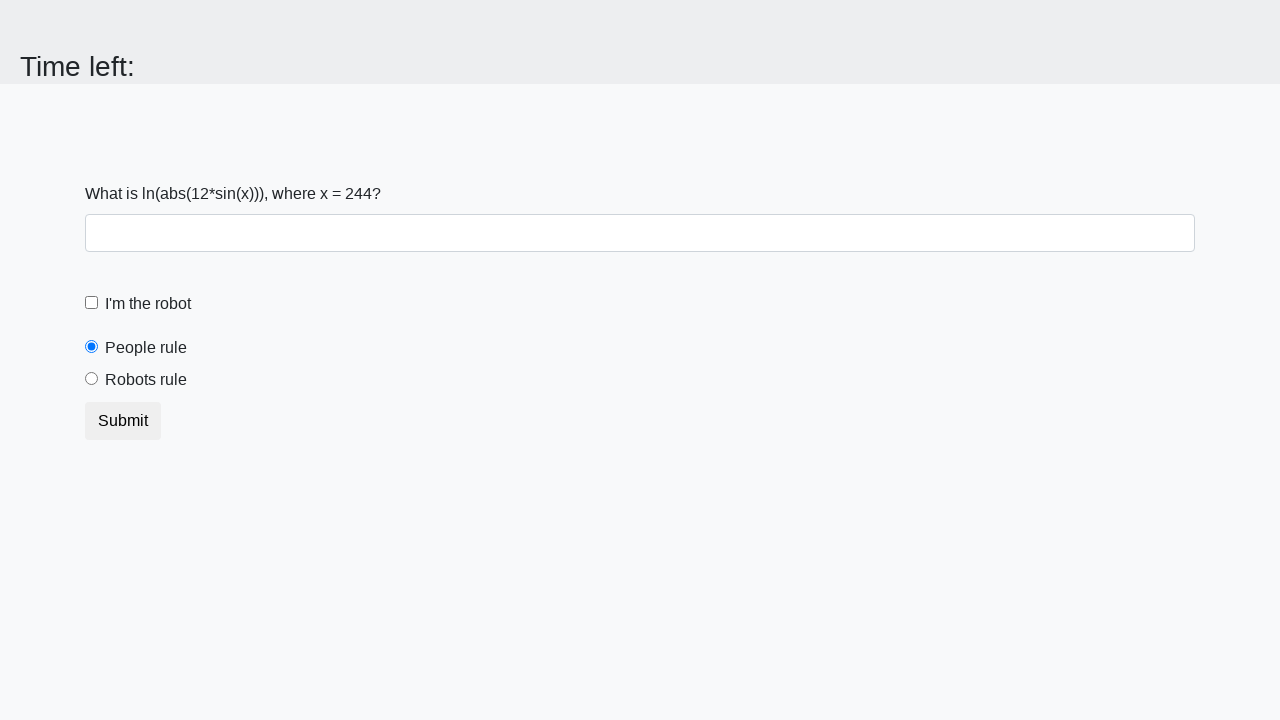

Located radio button element with id 'peopleRule'
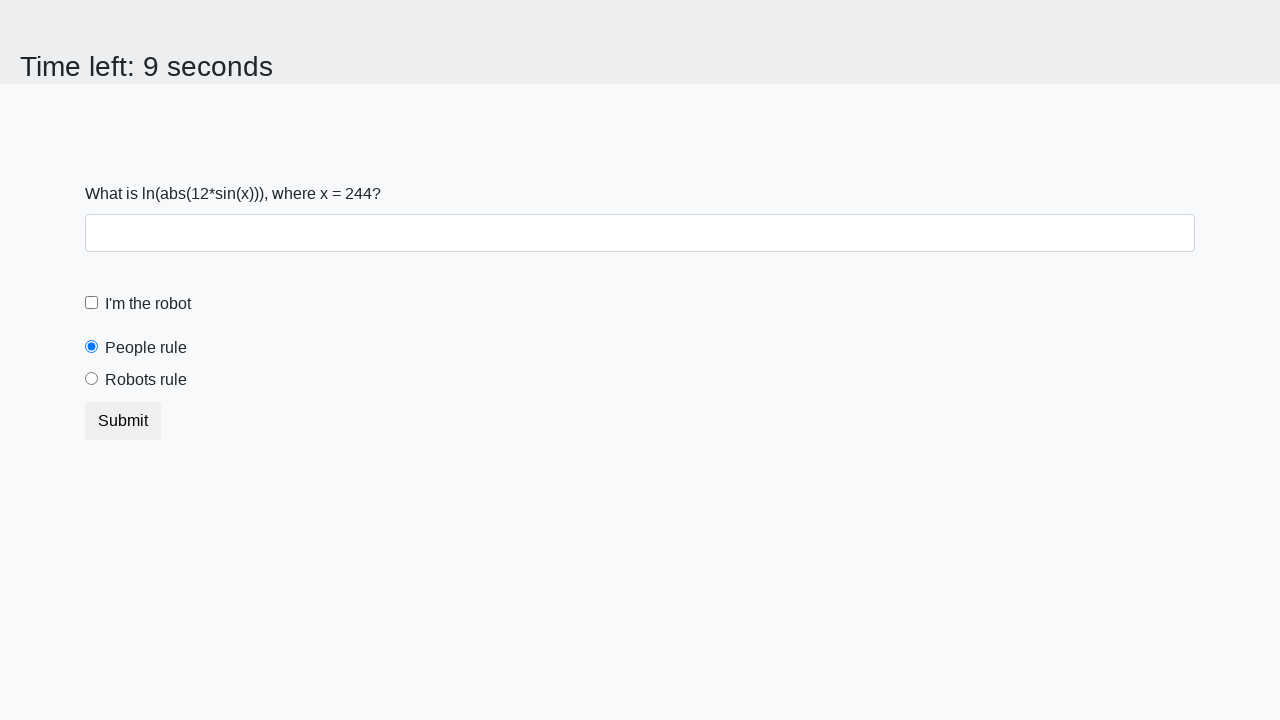

Retrieved 'type' attribute from radio button
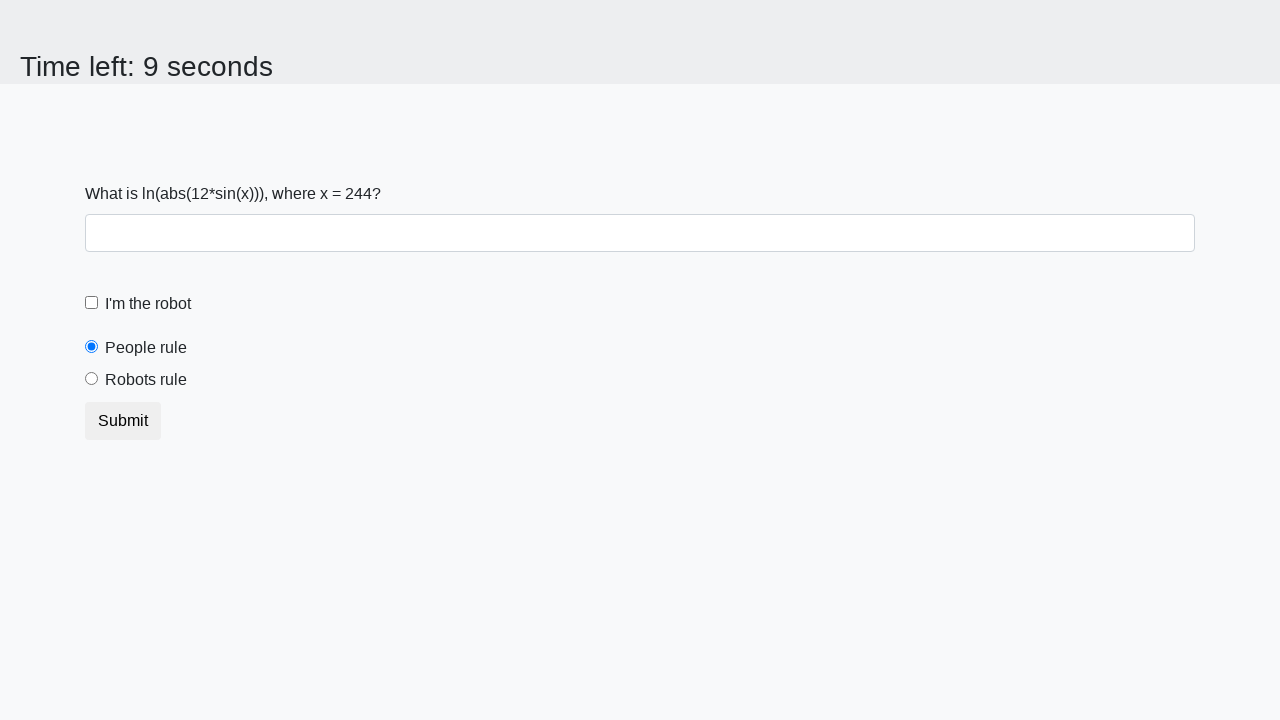

Verified type attribute equals 'radio'
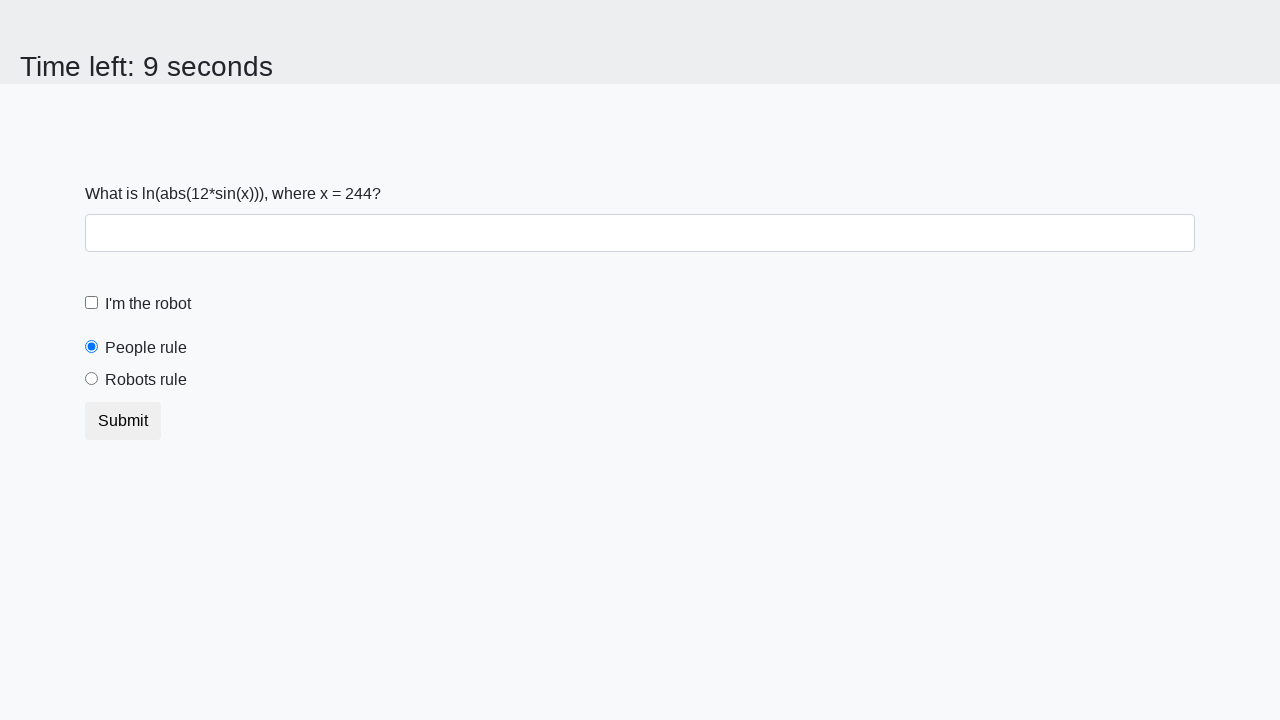

Retrieved 'class' attribute from radio button
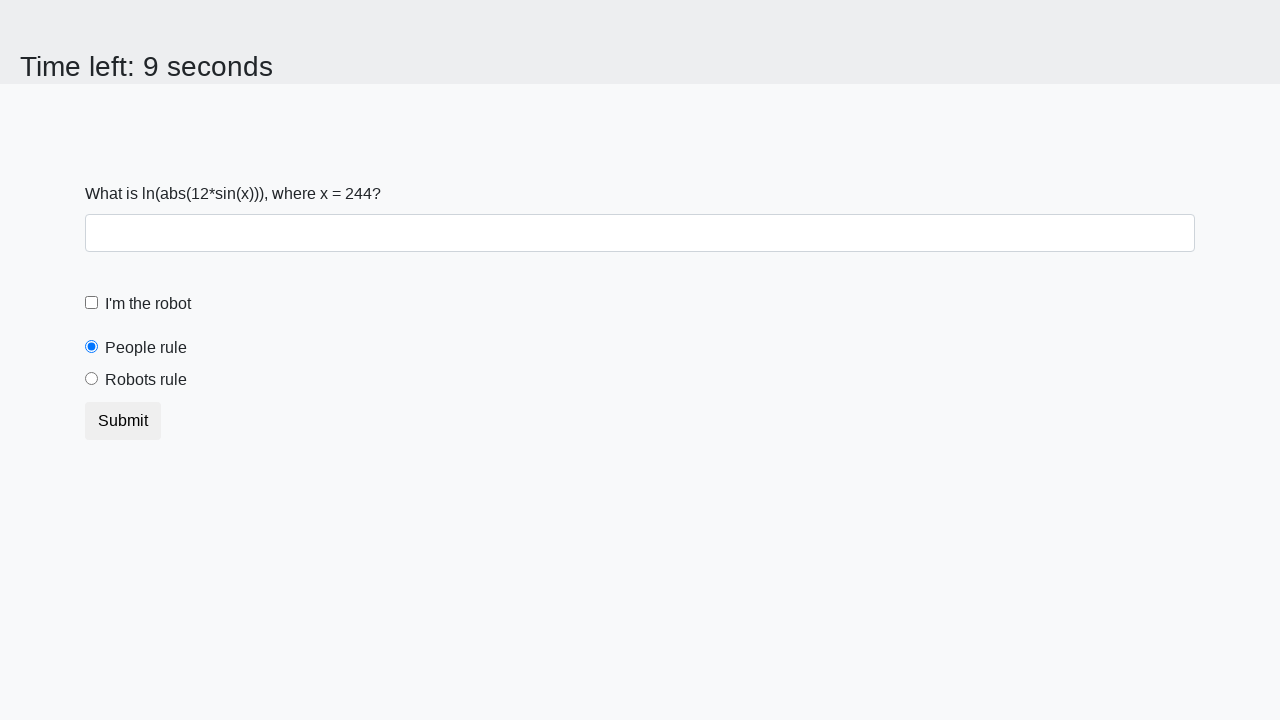

Verified class attribute equals 'form-check-input'
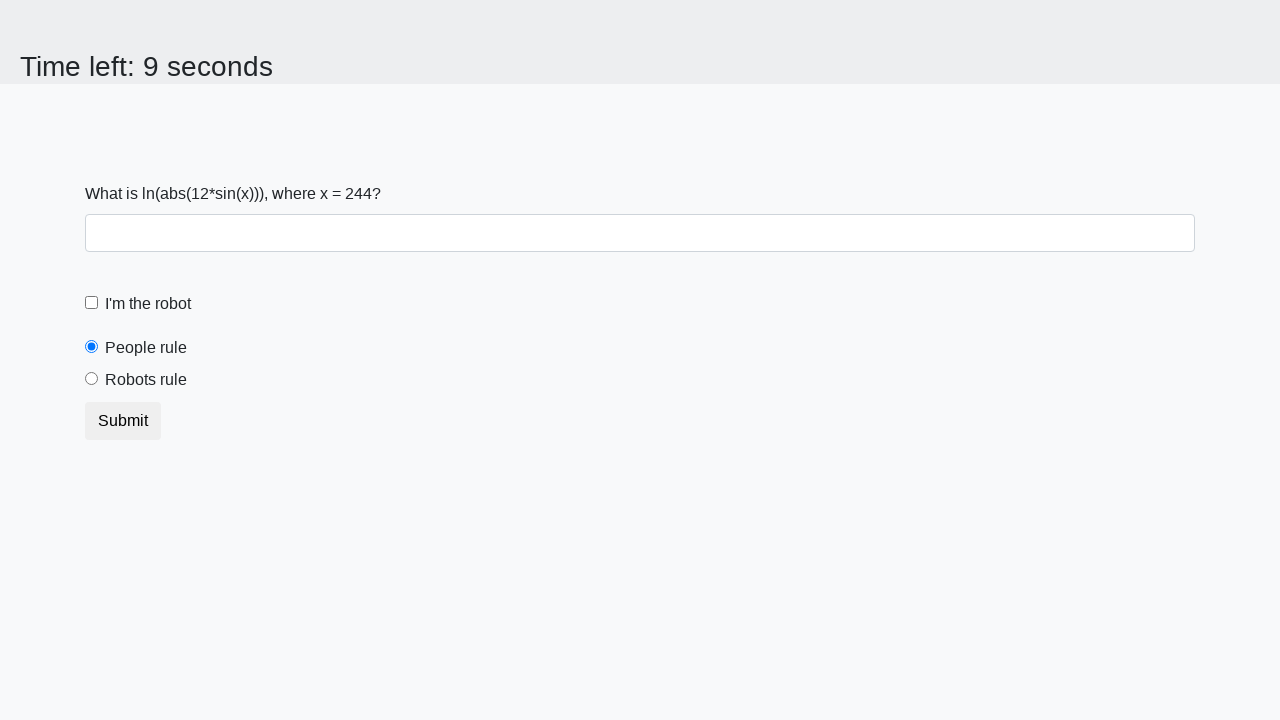

Retrieved 'checked' attribute from radio button
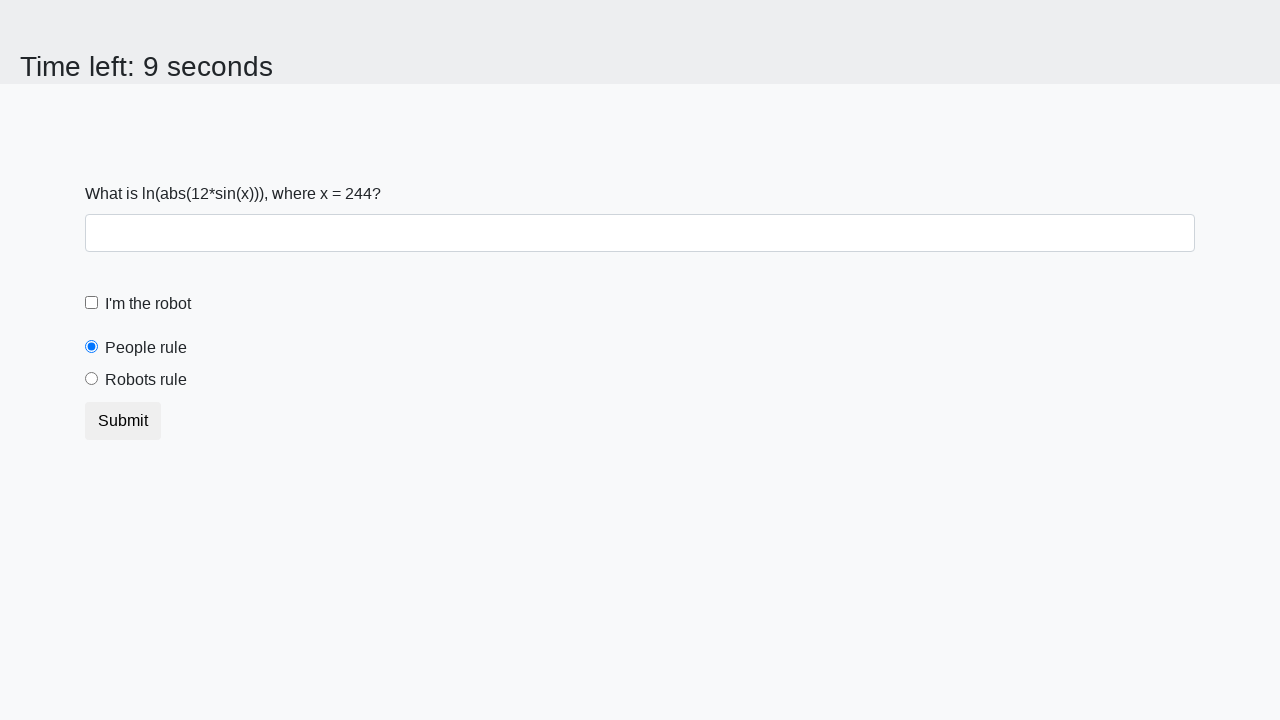

Verified radio button is checked
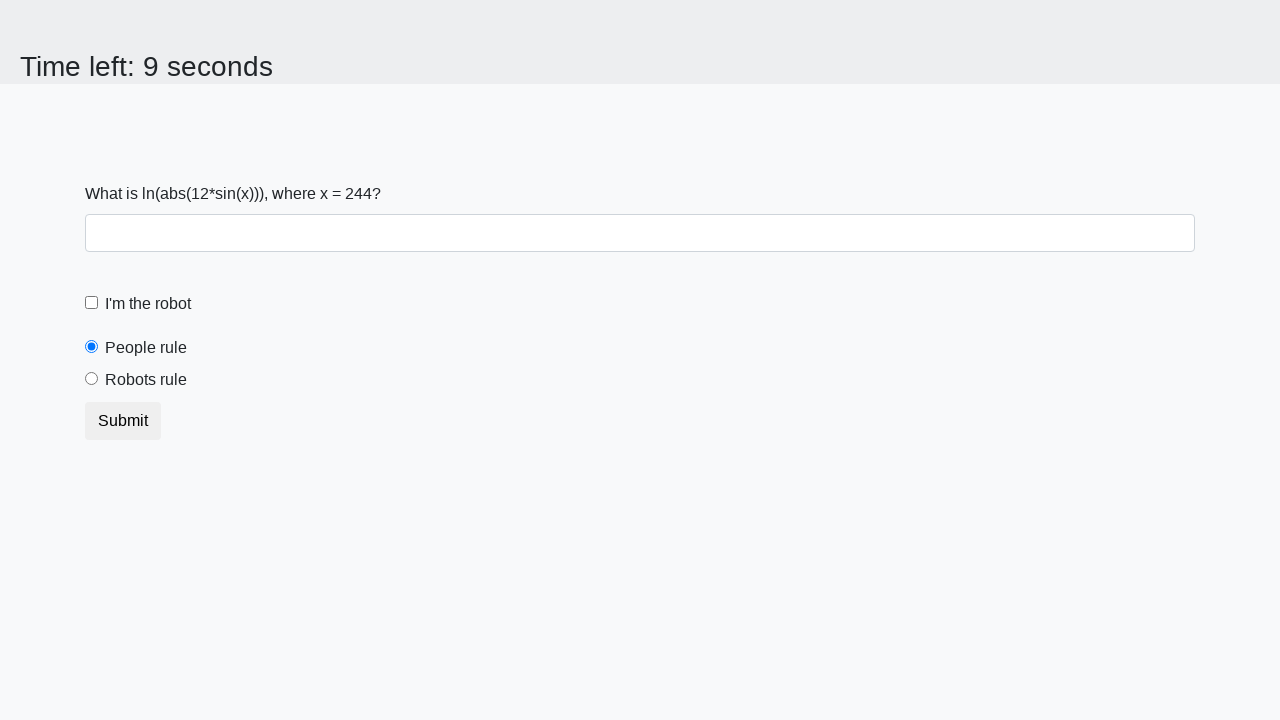

Retrieved 'href' attribute from radio button (should be None)
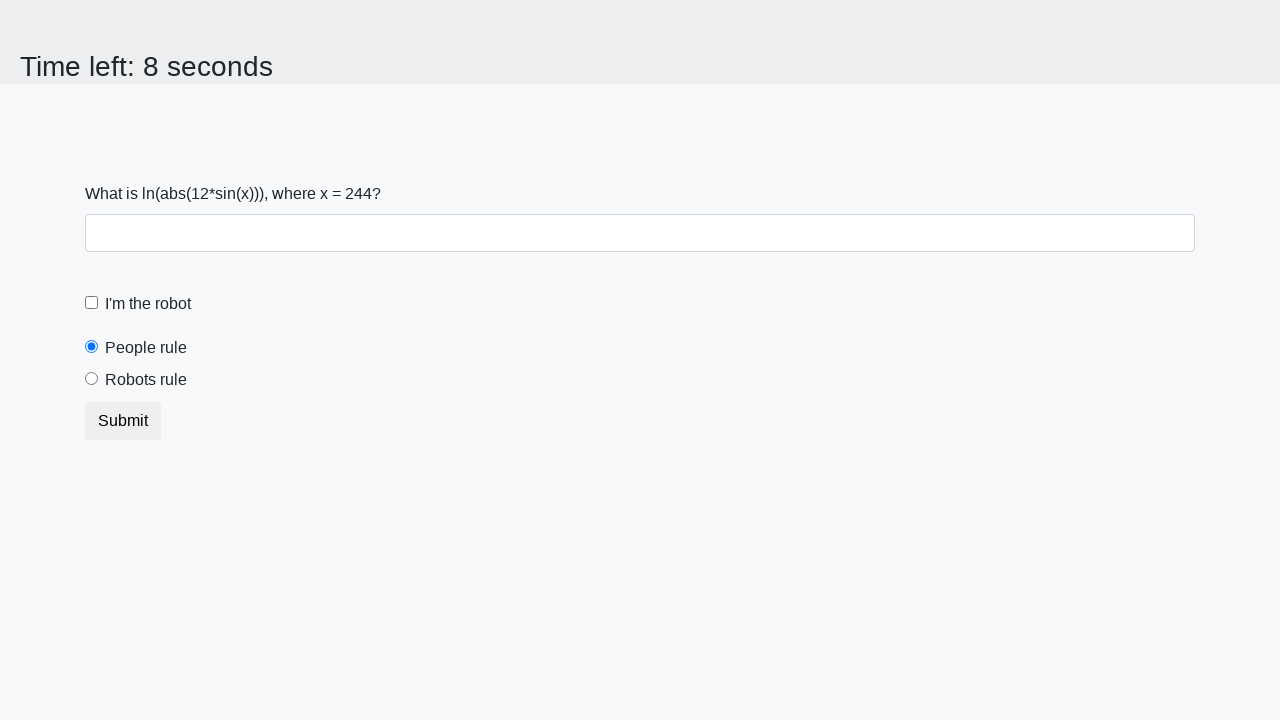

Verified non-existent 'href' attribute returns None
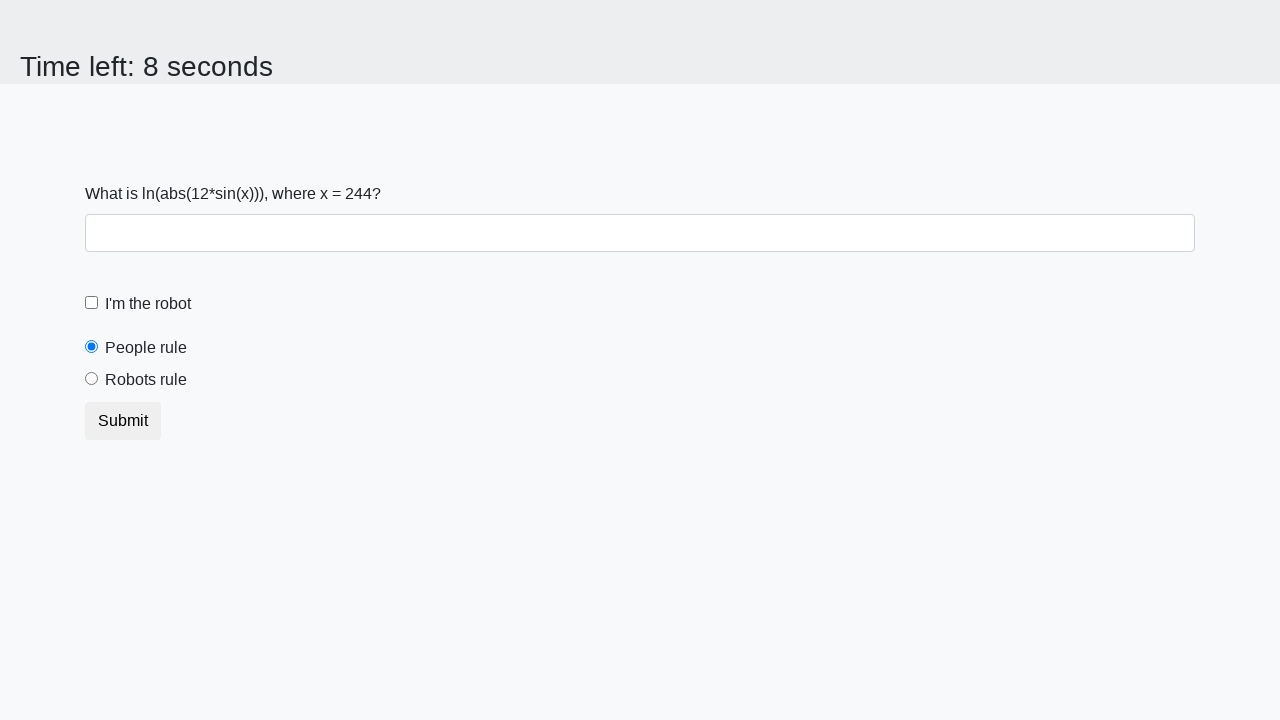

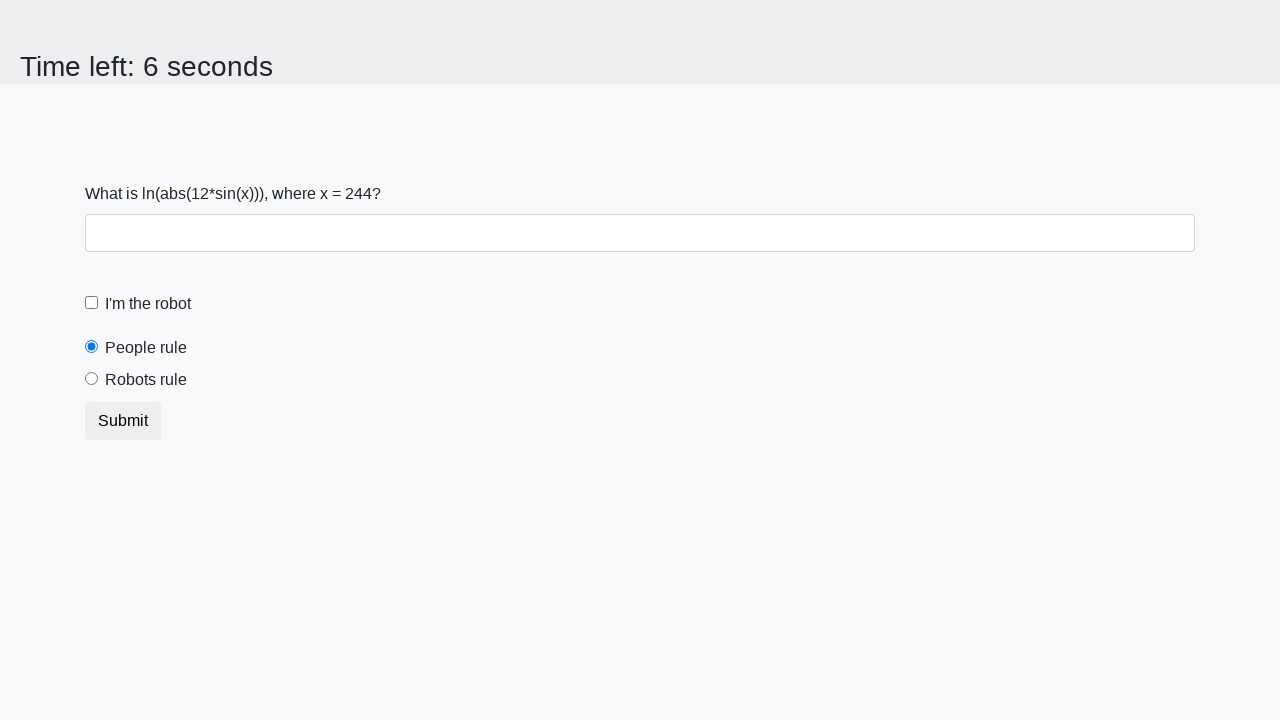